Tests floating menu by scrolling to the footer and verifying that the floating menu remains visible

Starting URL: http://the-internet.herokuapp.com/floating_menu

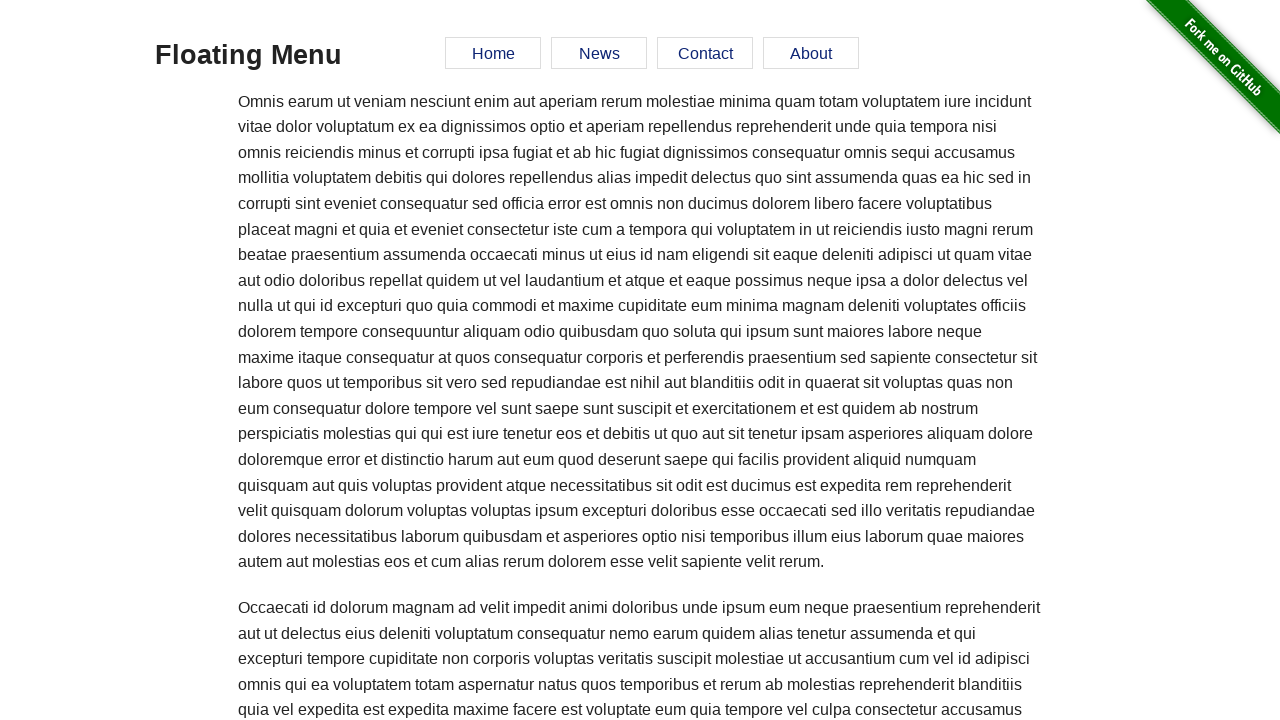

Floating menu element is visible on page load
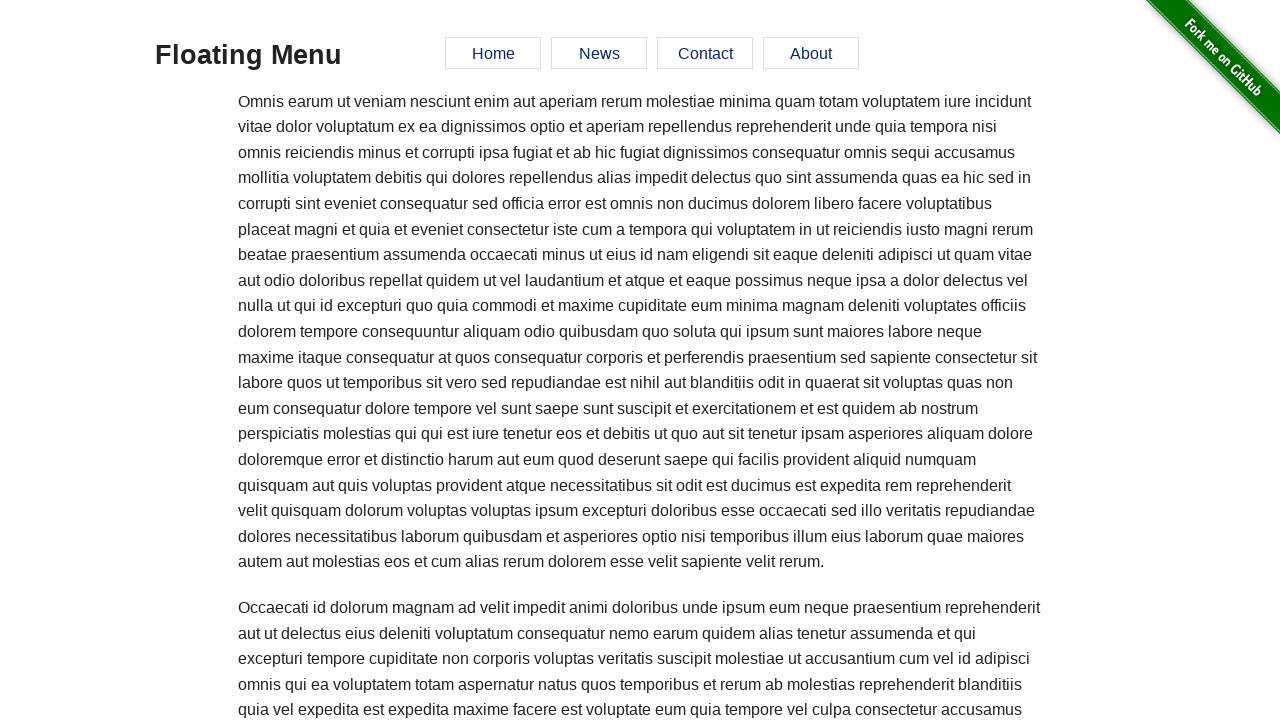

Scrolled page to footer element
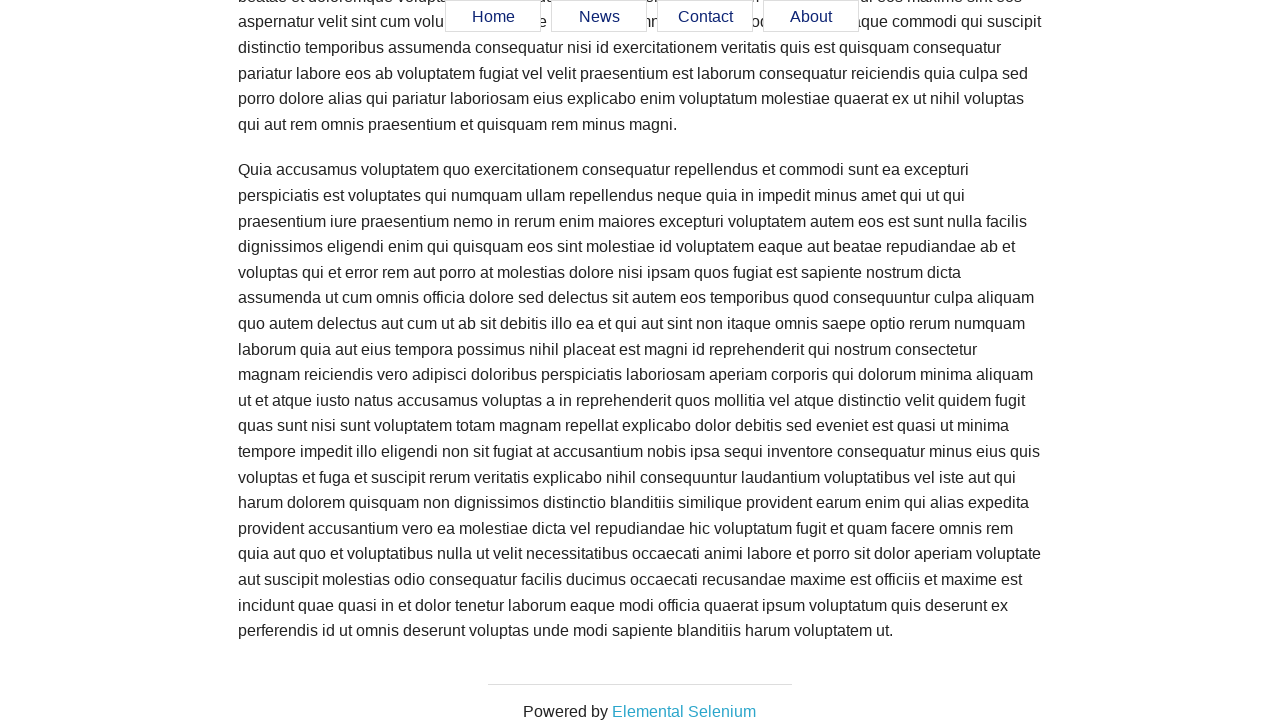

Clicked on footer element at (640, 692) on #page-footer
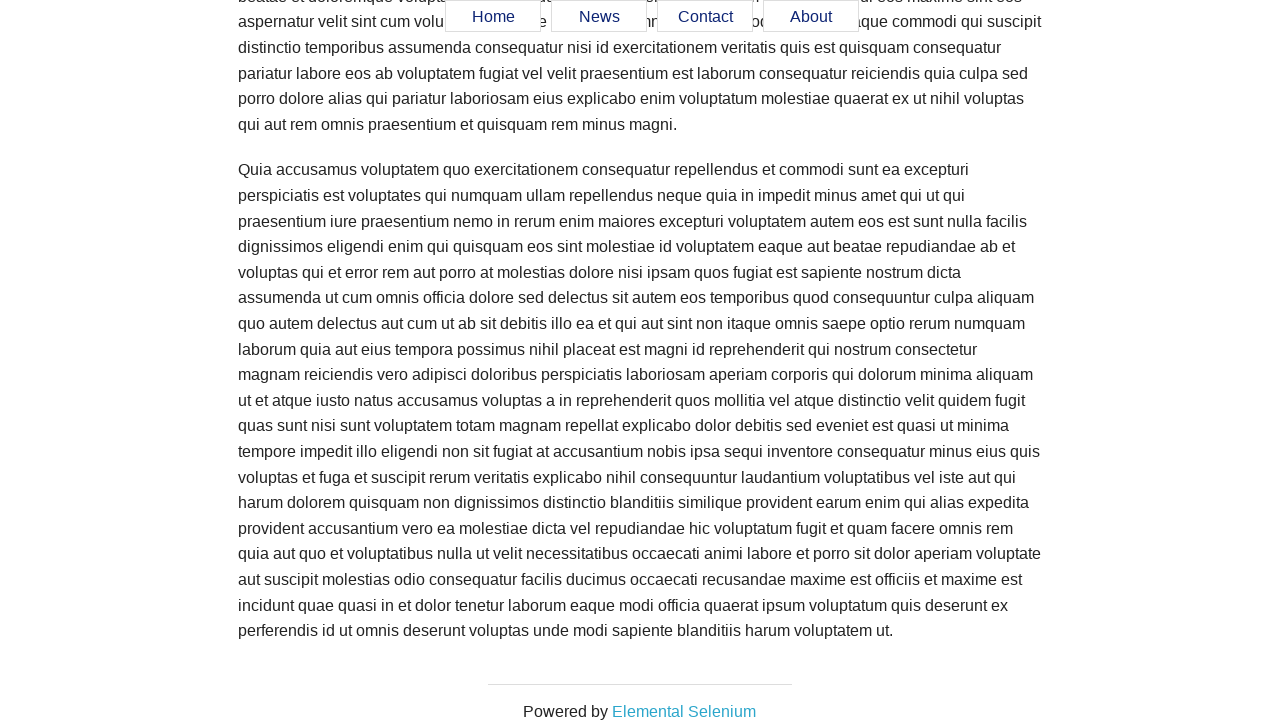

Verified floating menu remains visible after scrolling to footer
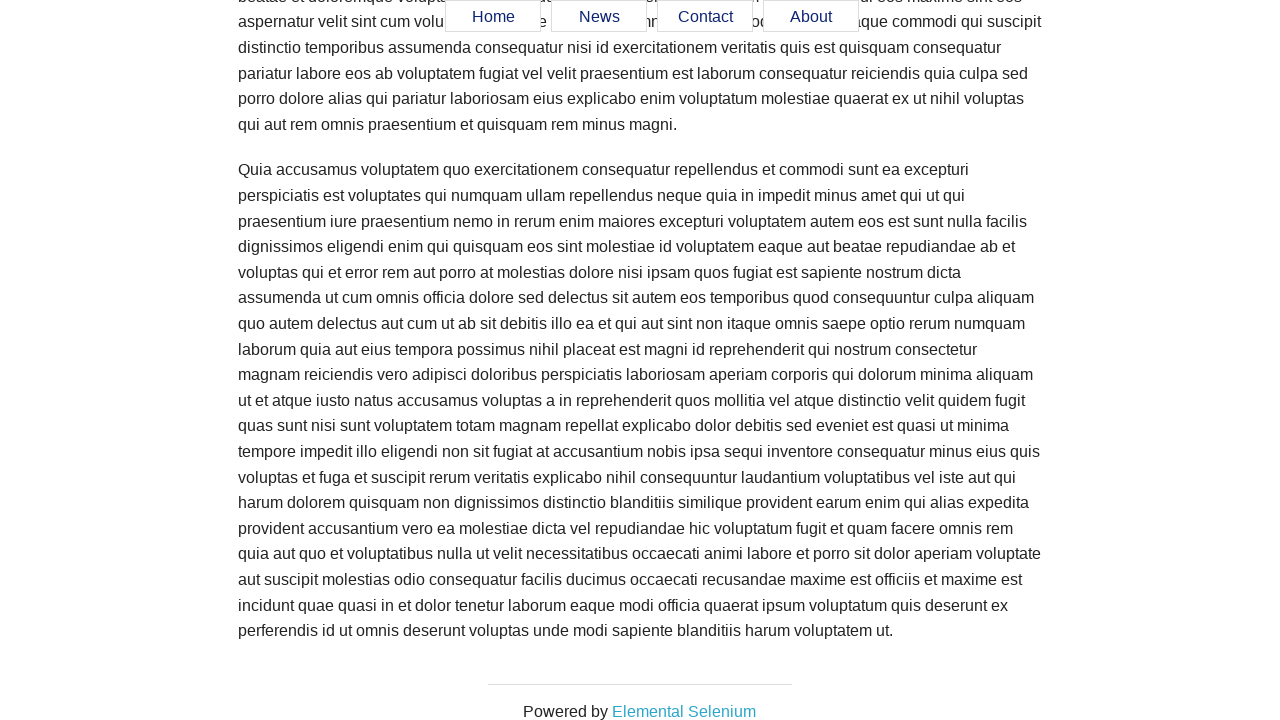

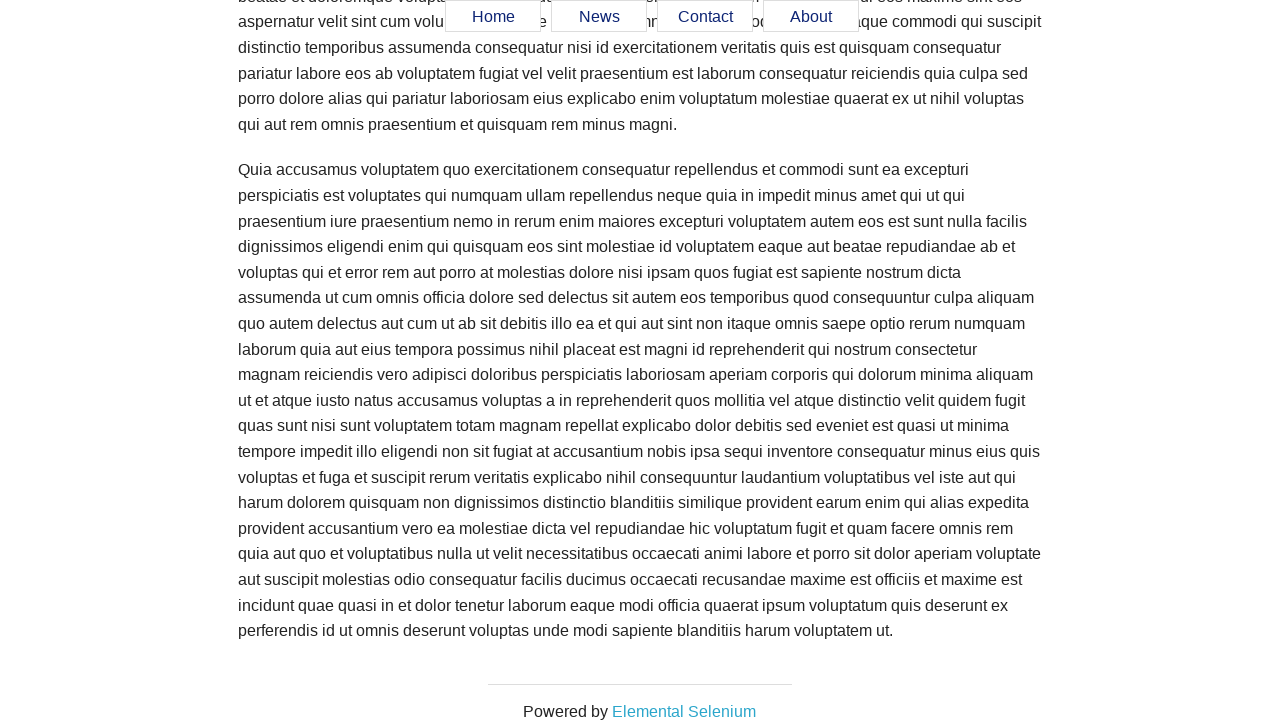